Tests checkbox functionality on the TestCafe example page by checking three feature checkboxes and verifying they are checked

Starting URL: https://devexpress.github.io/testcafe/example/

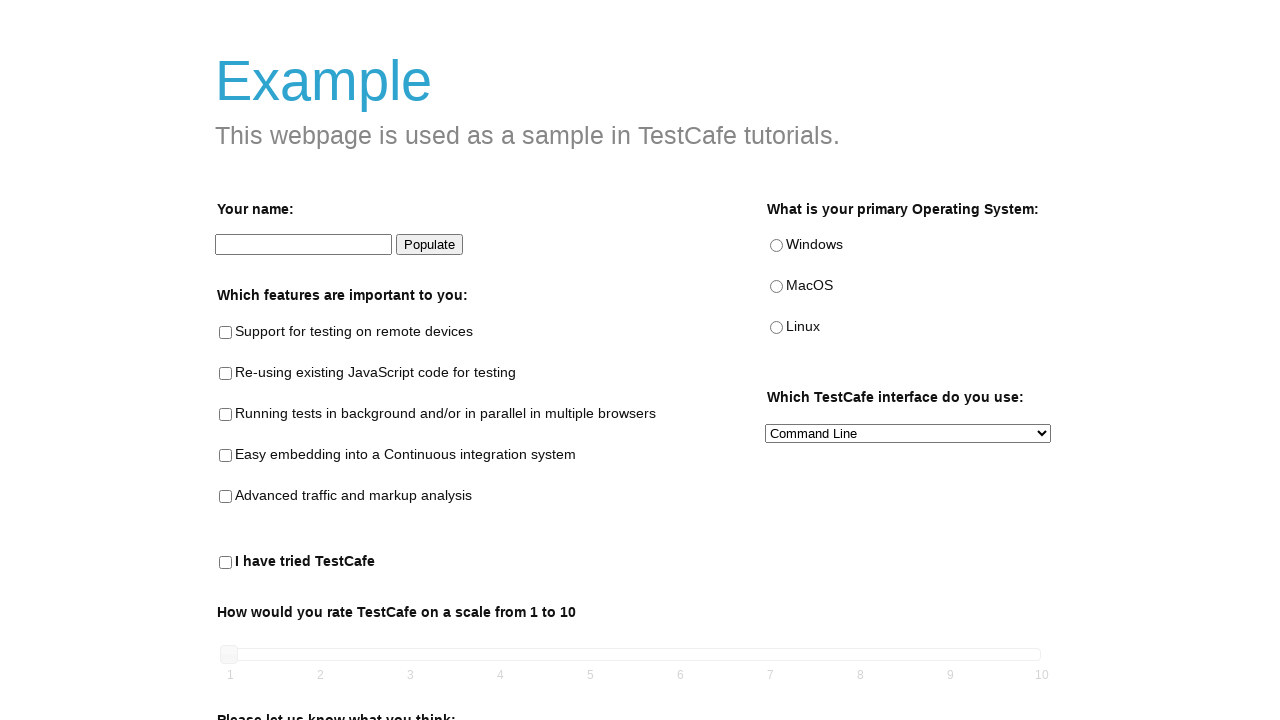

Navigated to TestCafe example page
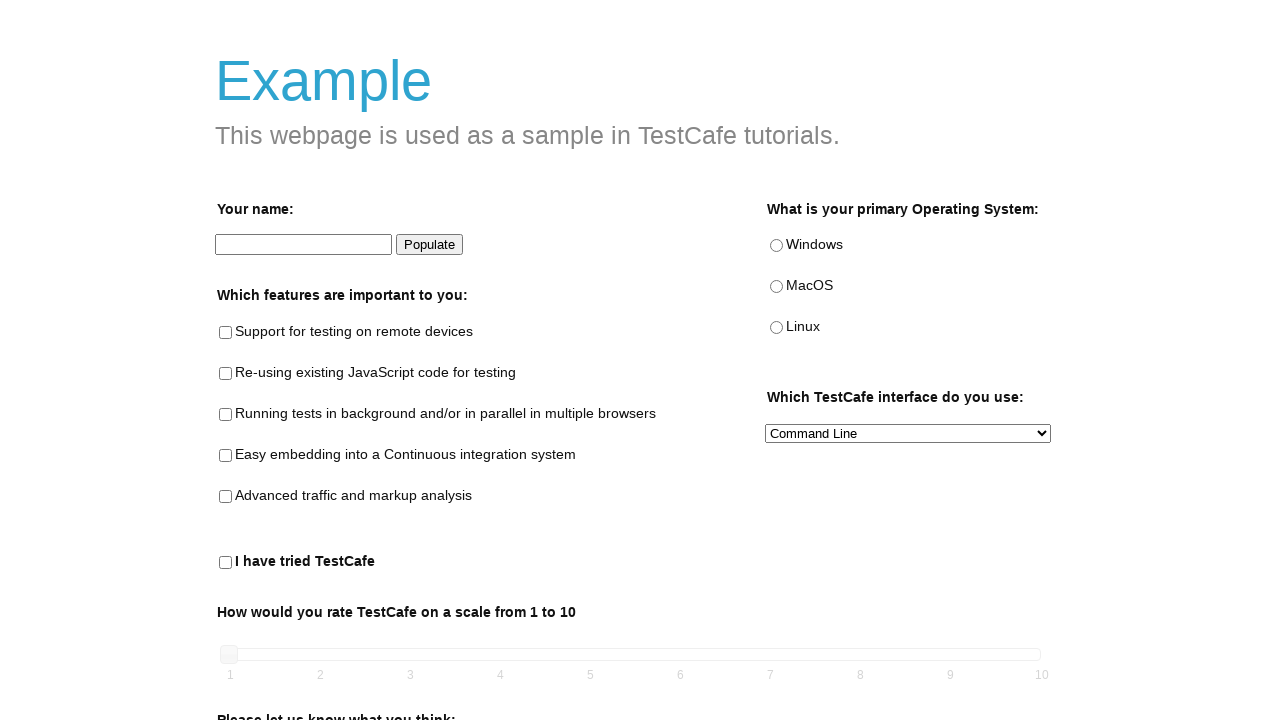

Checked 'remote-testing-checkbox' checkbox at (226, 333) on internal:testid=[data-testid="remote-testing-checkbox"s]
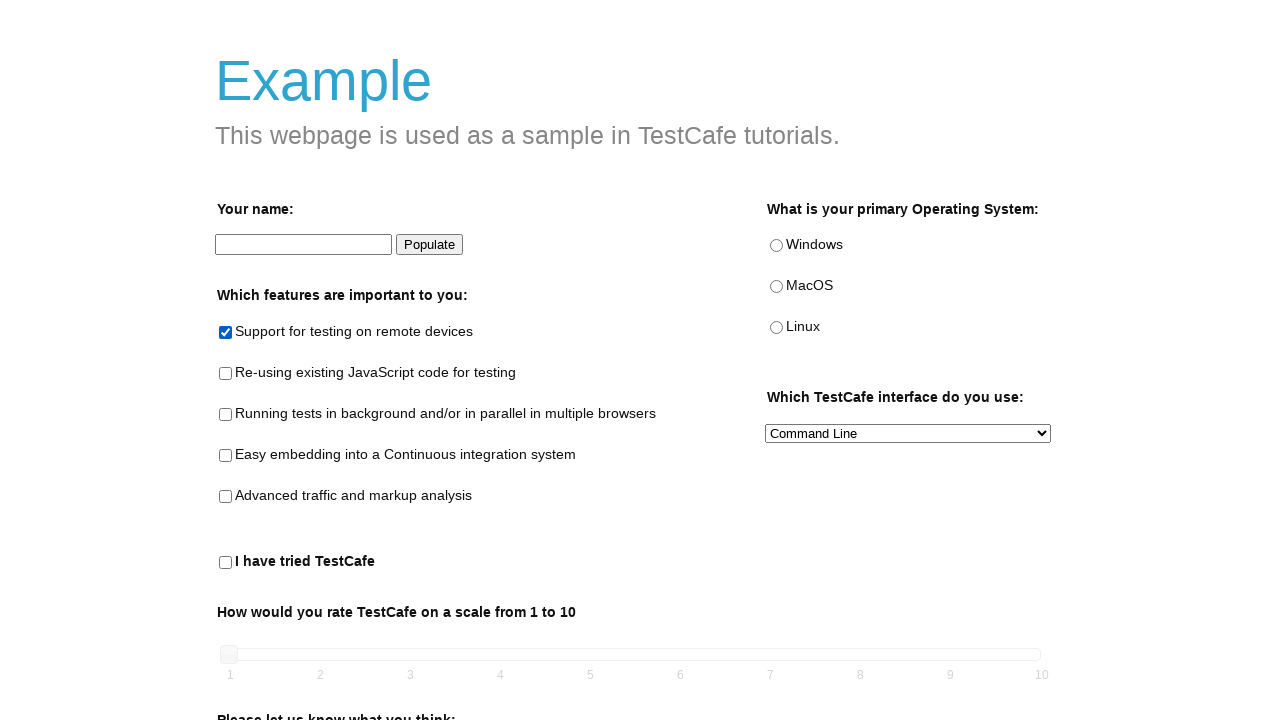

Verified 'remote-testing-checkbox' checkbox is checked
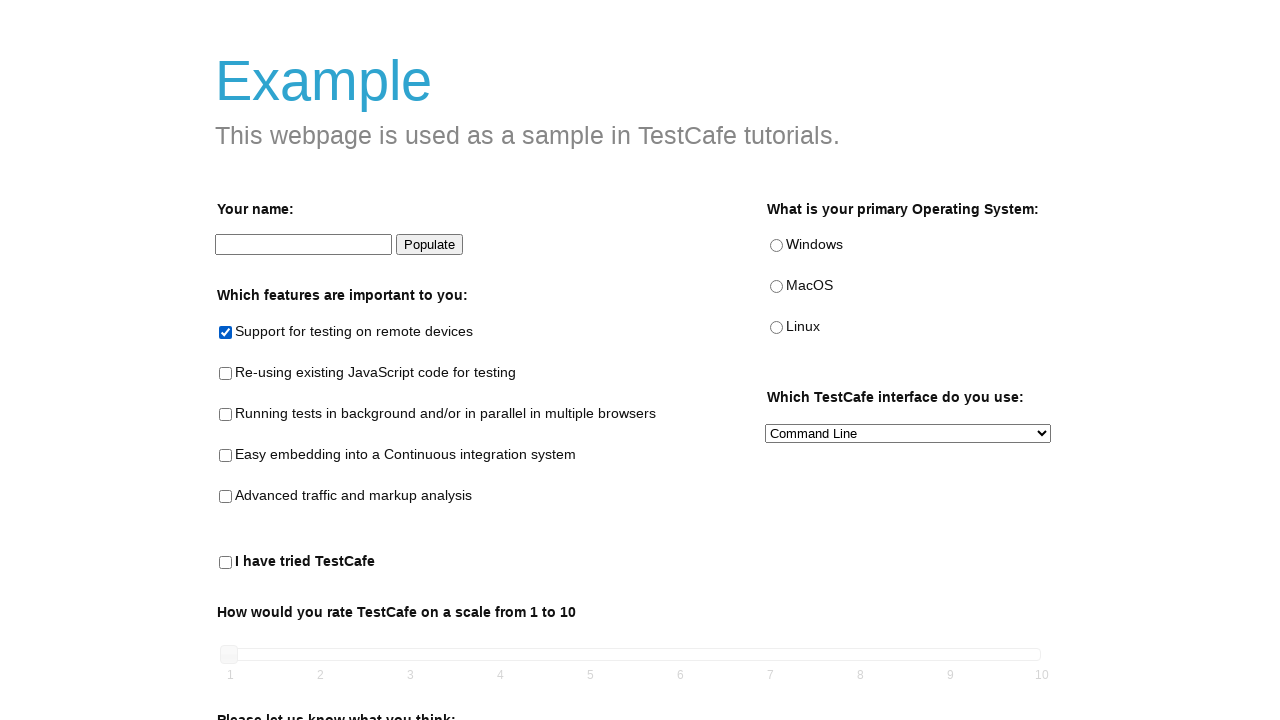

Checked 'reusing-js-code-checkbox' checkbox at (226, 374) on internal:testid=[data-testid="reusing-js-code-checkbox"s]
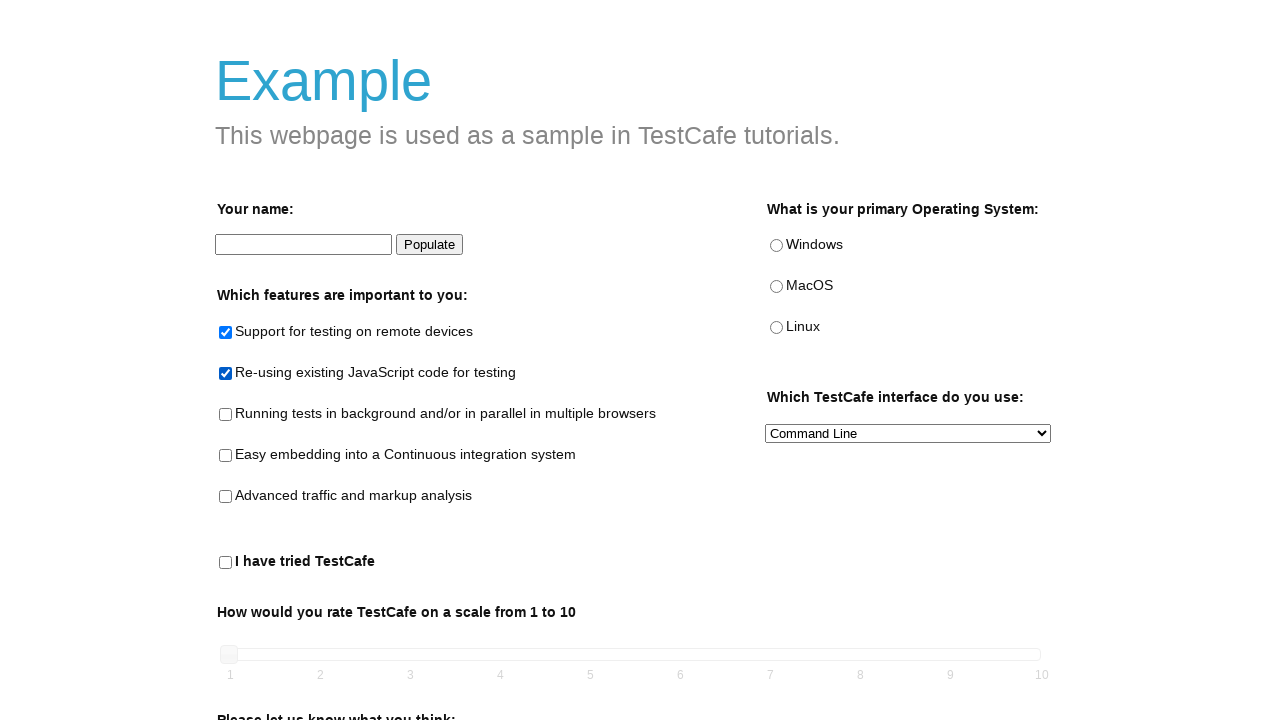

Verified 'reusing-js-code-checkbox' checkbox is checked
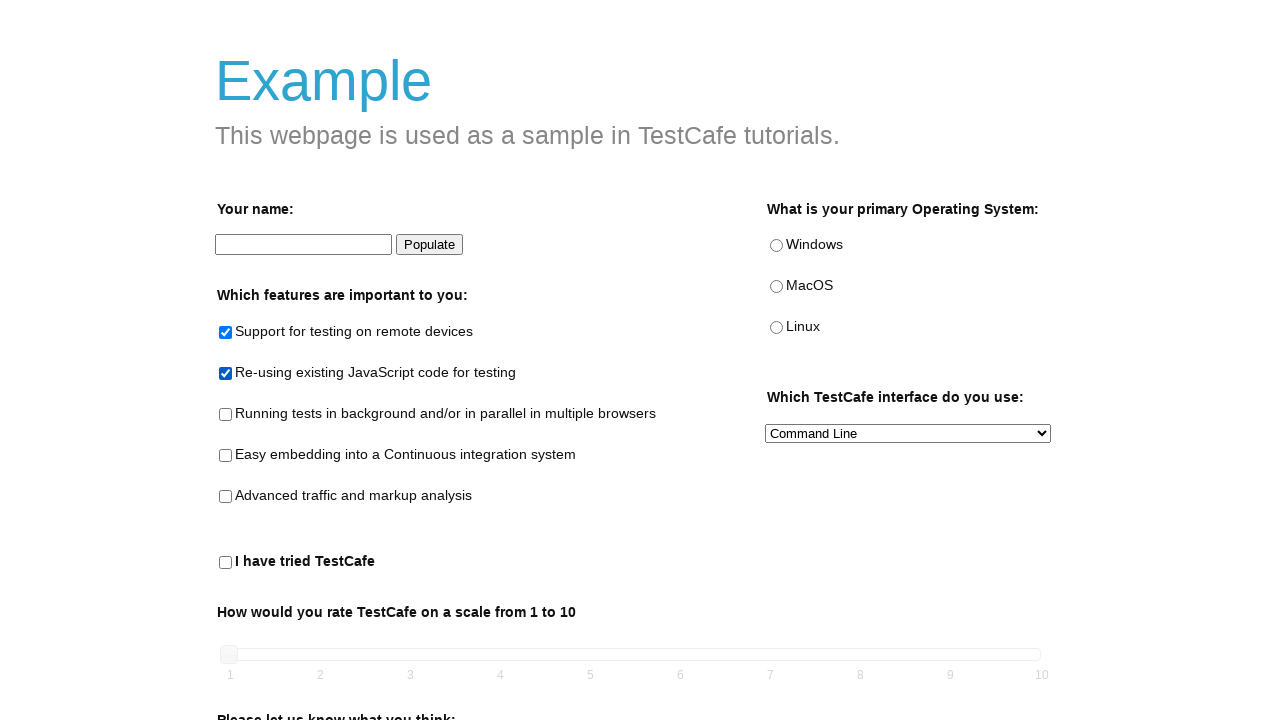

Checked 'parallel-testing-checkbox' checkbox at (226, 415) on internal:testid=[data-testid="parallel-testing-checkbox"s]
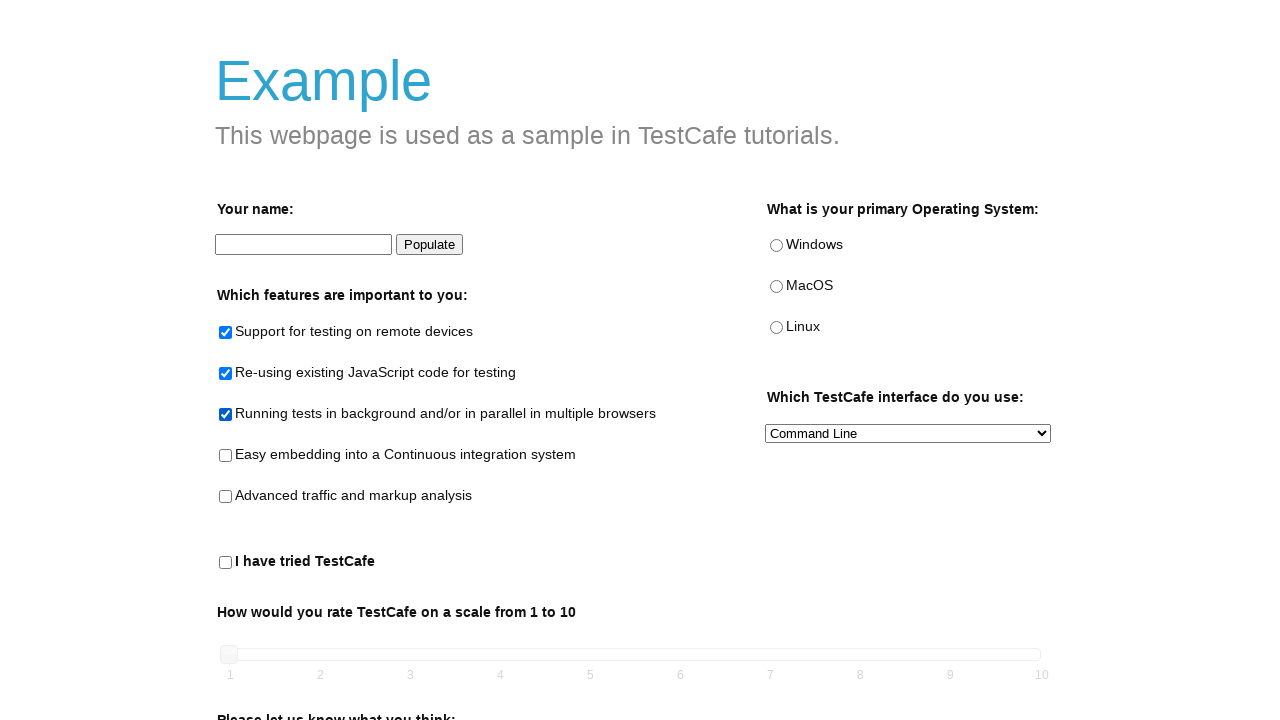

Verified 'parallel-testing-checkbox' checkbox is checked
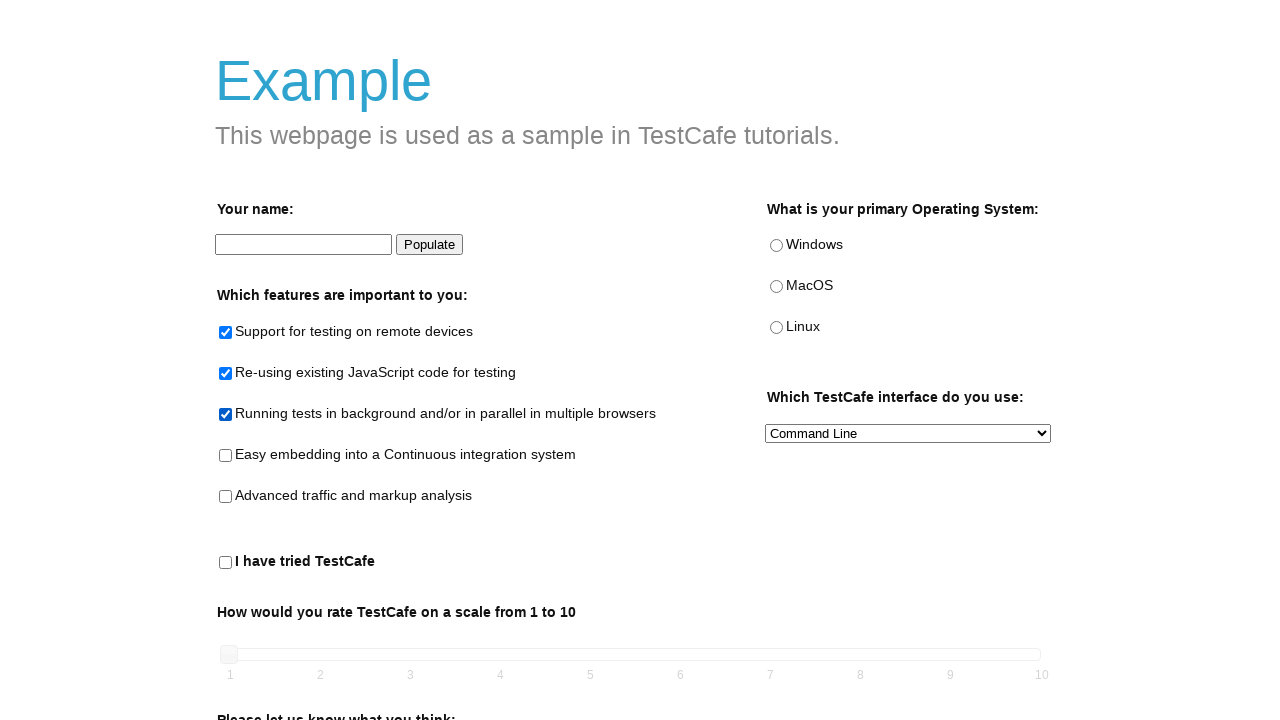

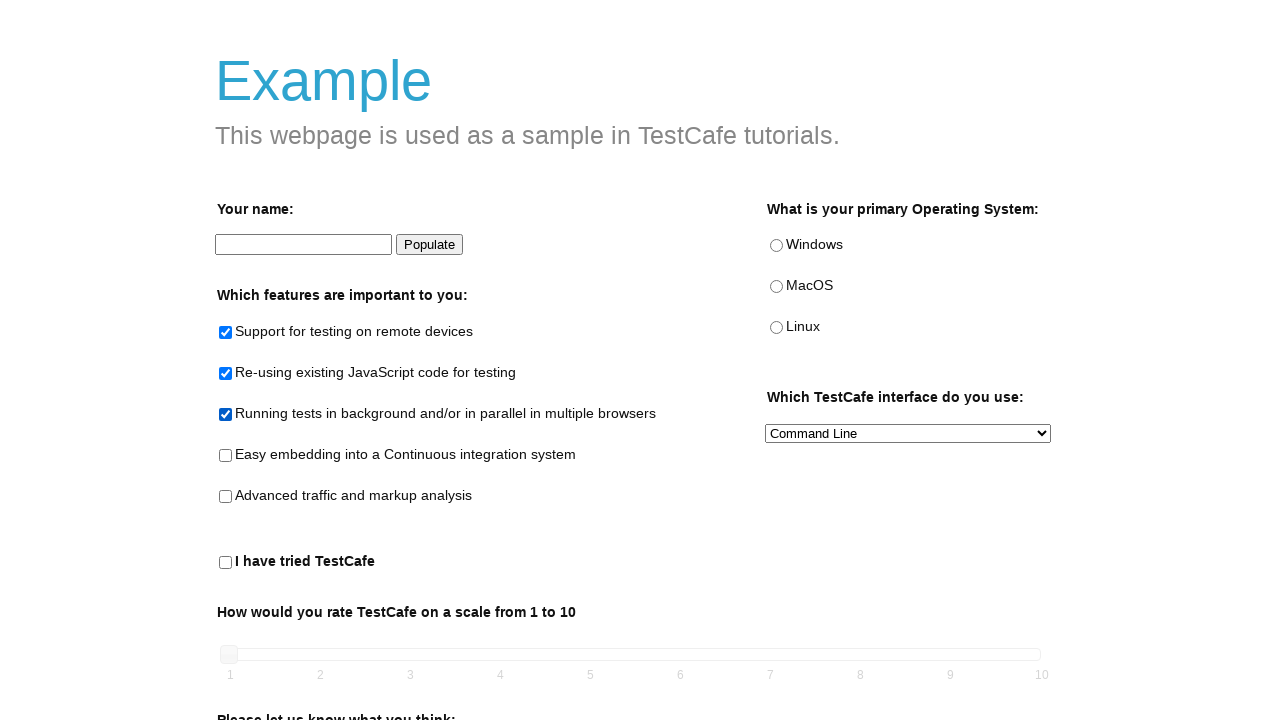